Tests checkbox selection, dropdown interaction, and alert handling by selecting the third checkbox option, selecting the same value in a dropdown, entering it in a text field, and verifying it appears in an alert message

Starting URL: https://www.rahulshettyacademy.com/AutomationPractice/

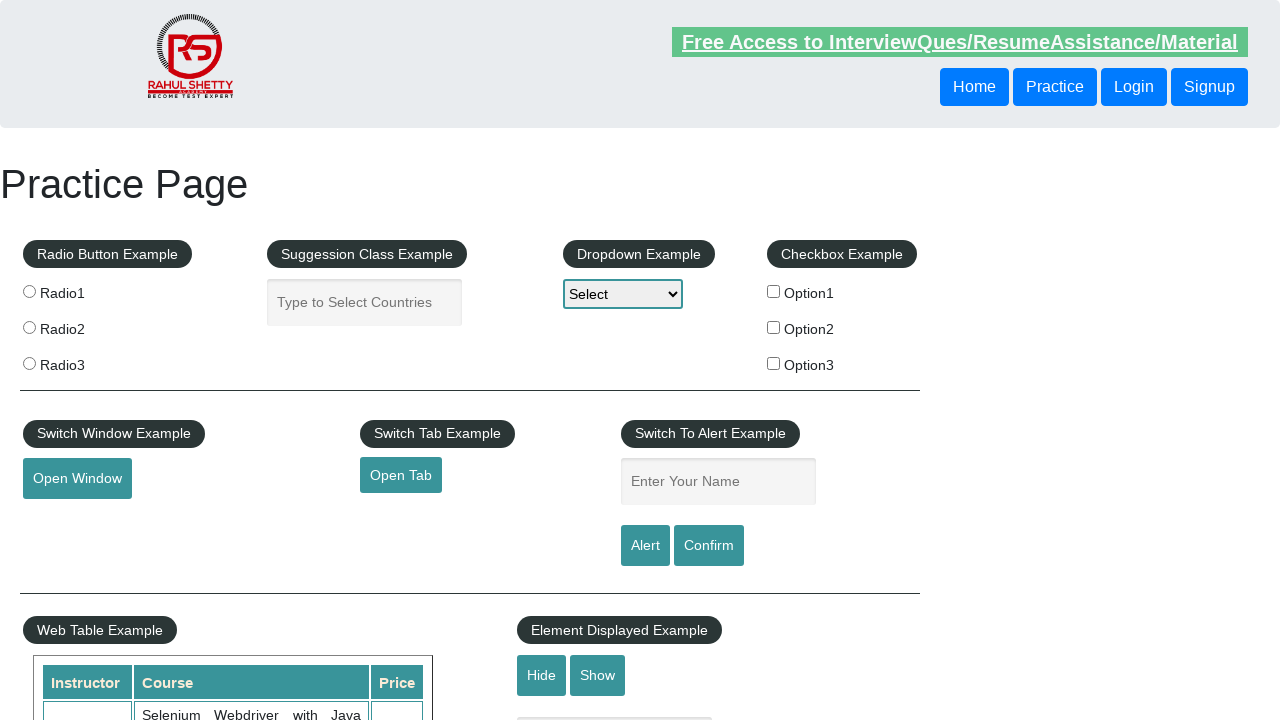

Located checkbox example section
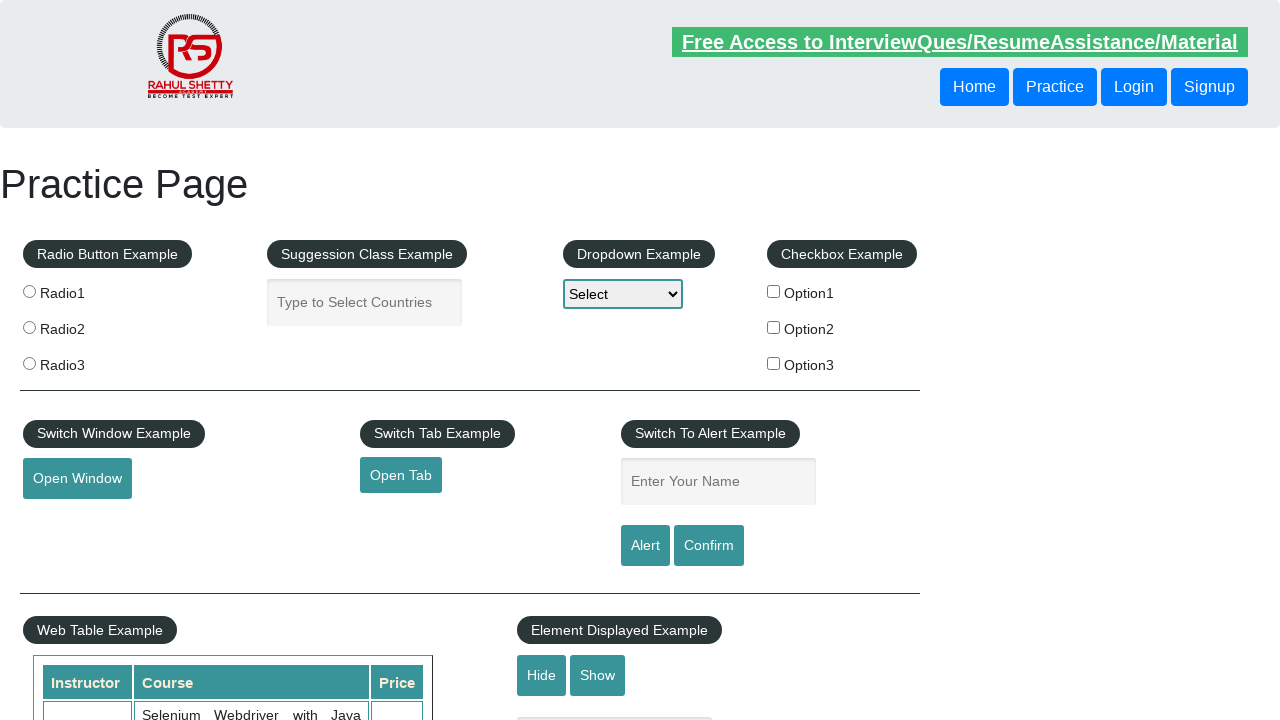

Located all checkbox input elements
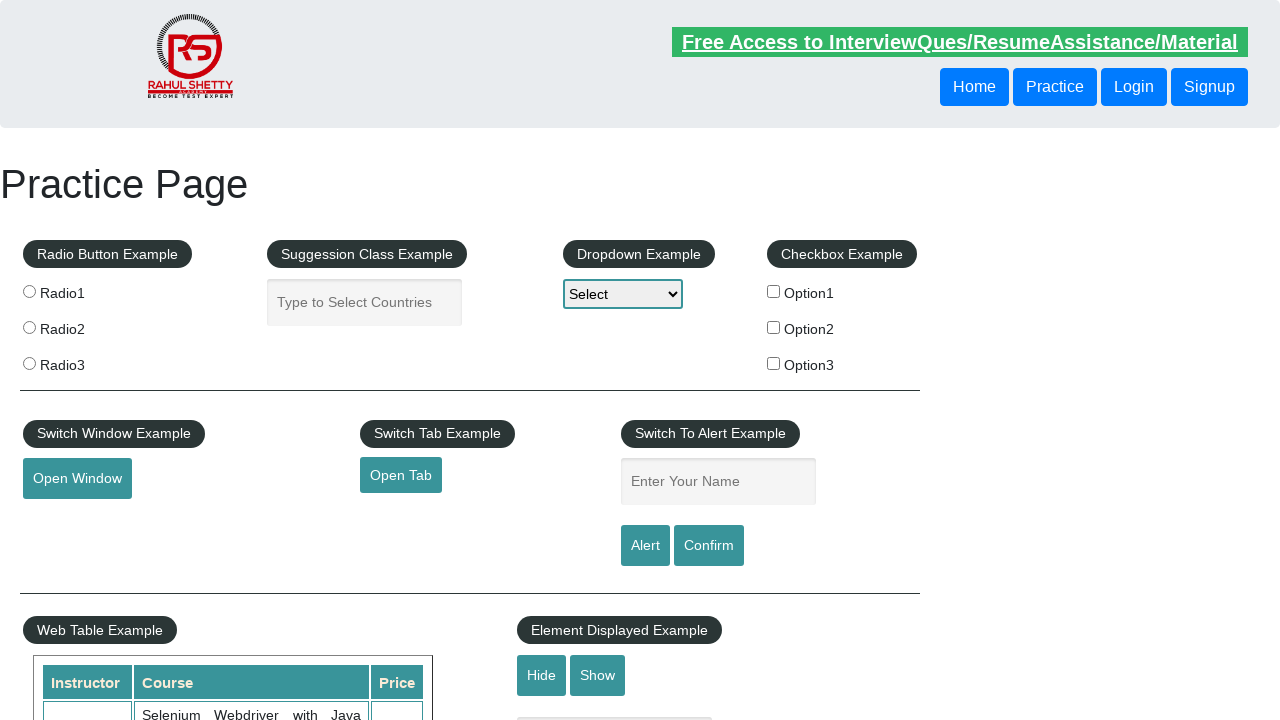

Retrieved value of third checkbox: 'option3'
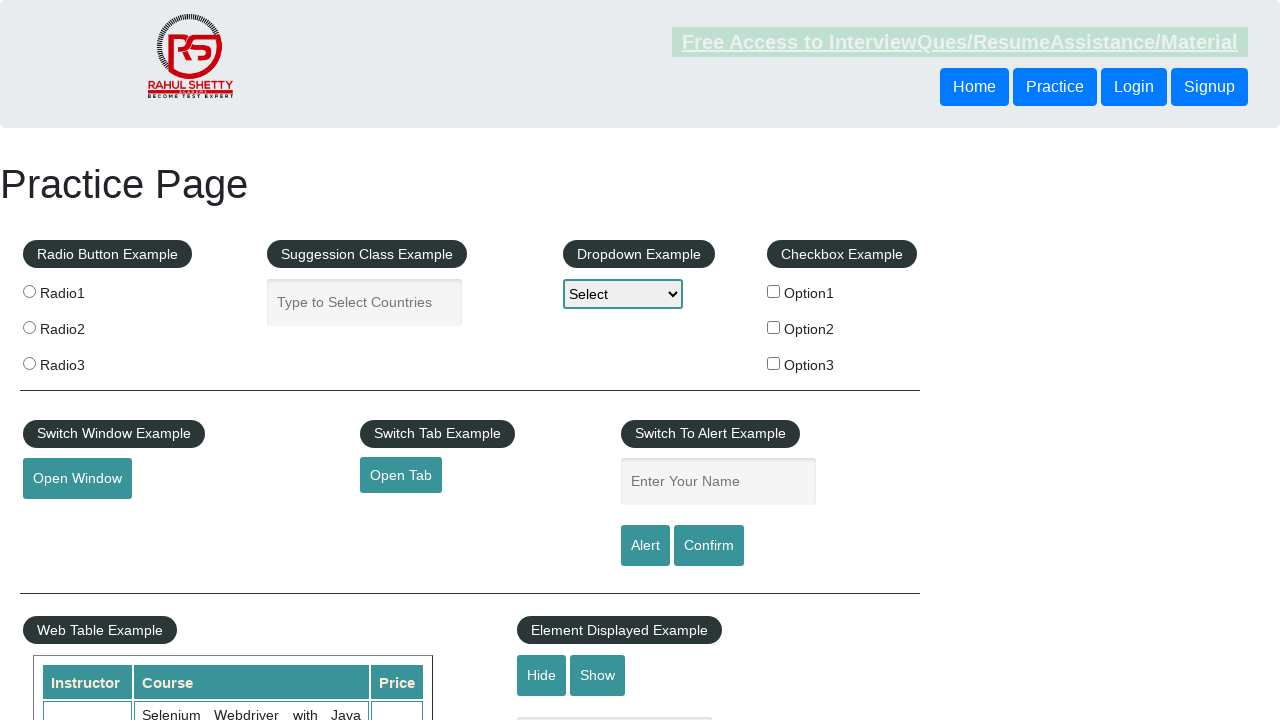

Clicked third checkbox option (value: 'option3') at (774, 363) on div#checkbox-example >> input >> nth=2
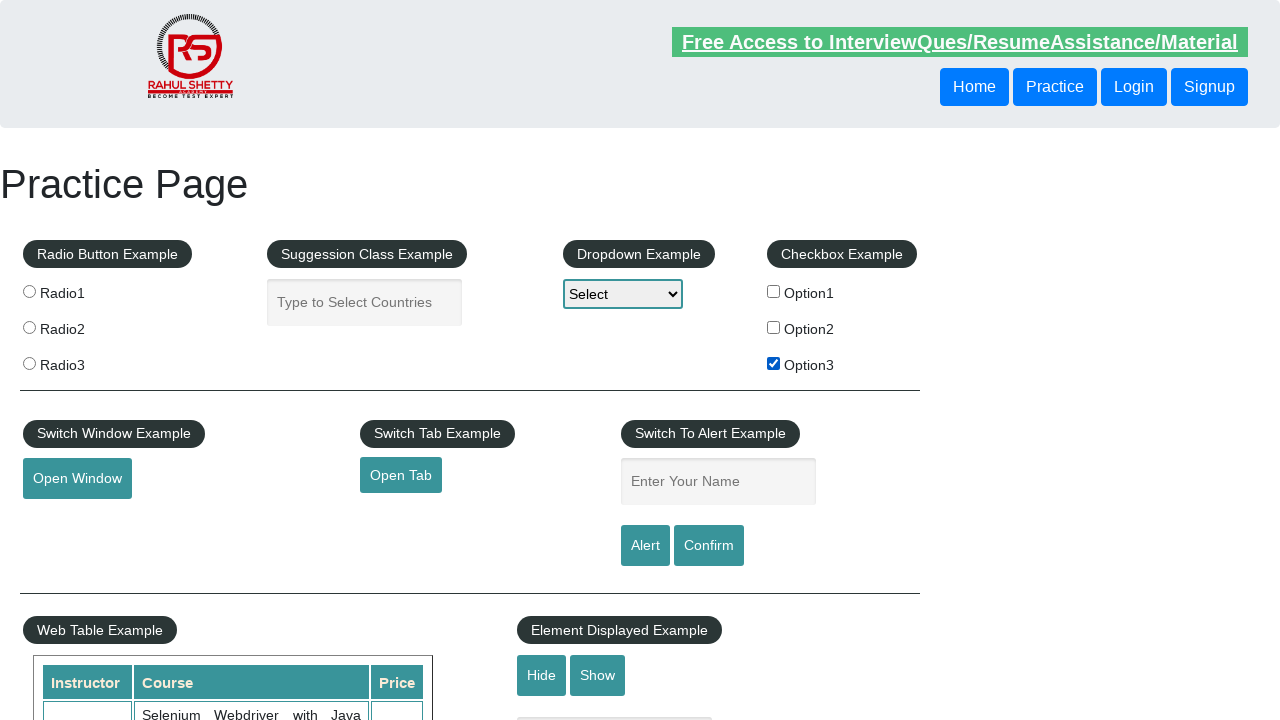

Selected 'option3' in dropdown on select#dropdown-class-example
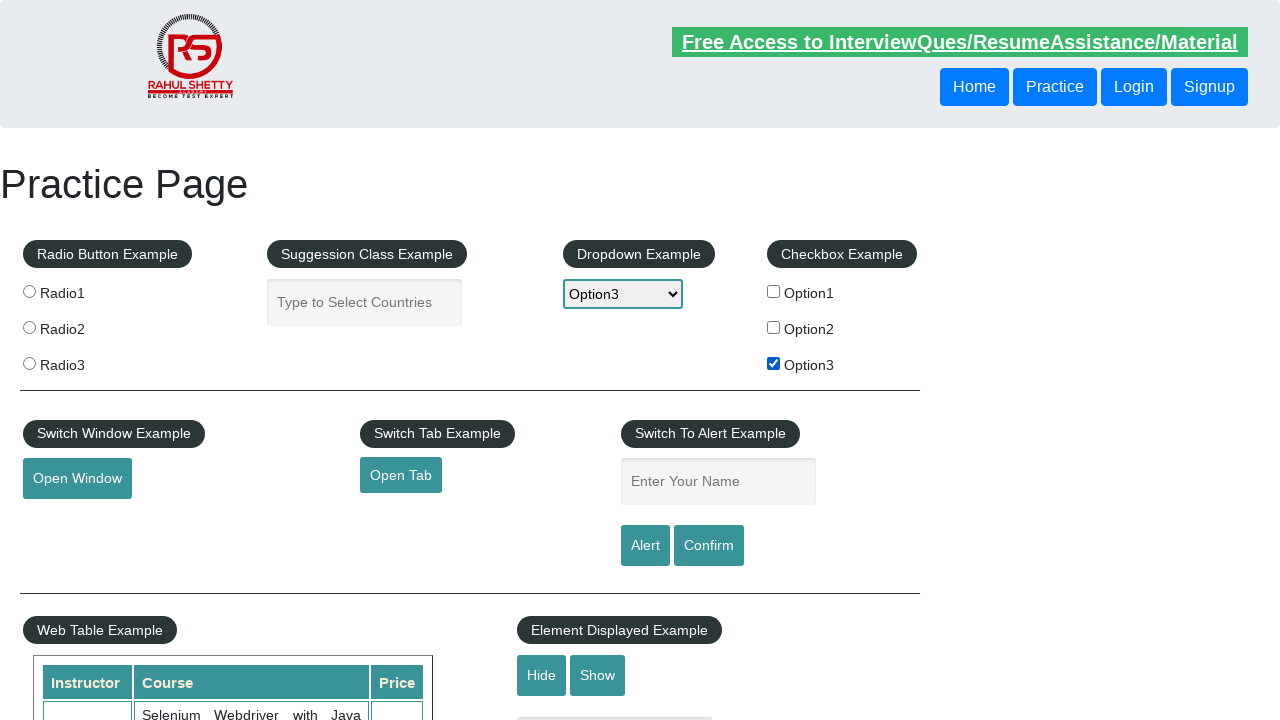

Entered 'option3' in name text field on input#name
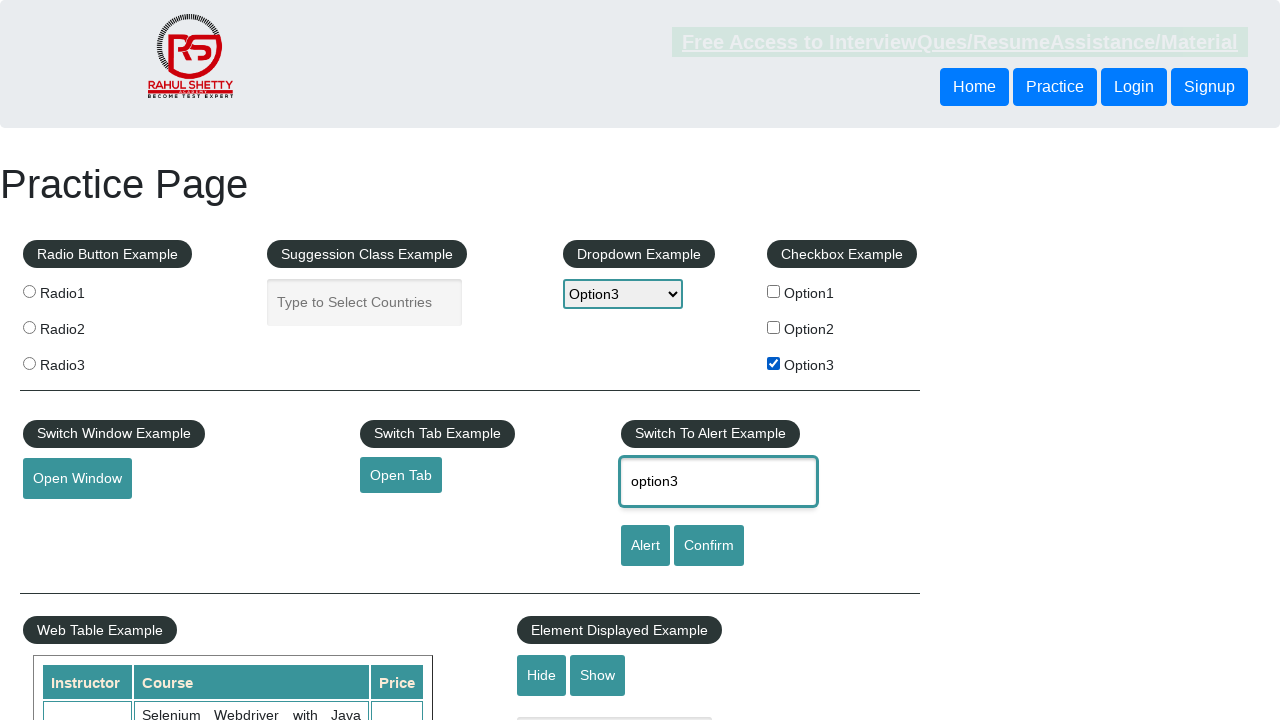

Set up dialog handler to accept alerts
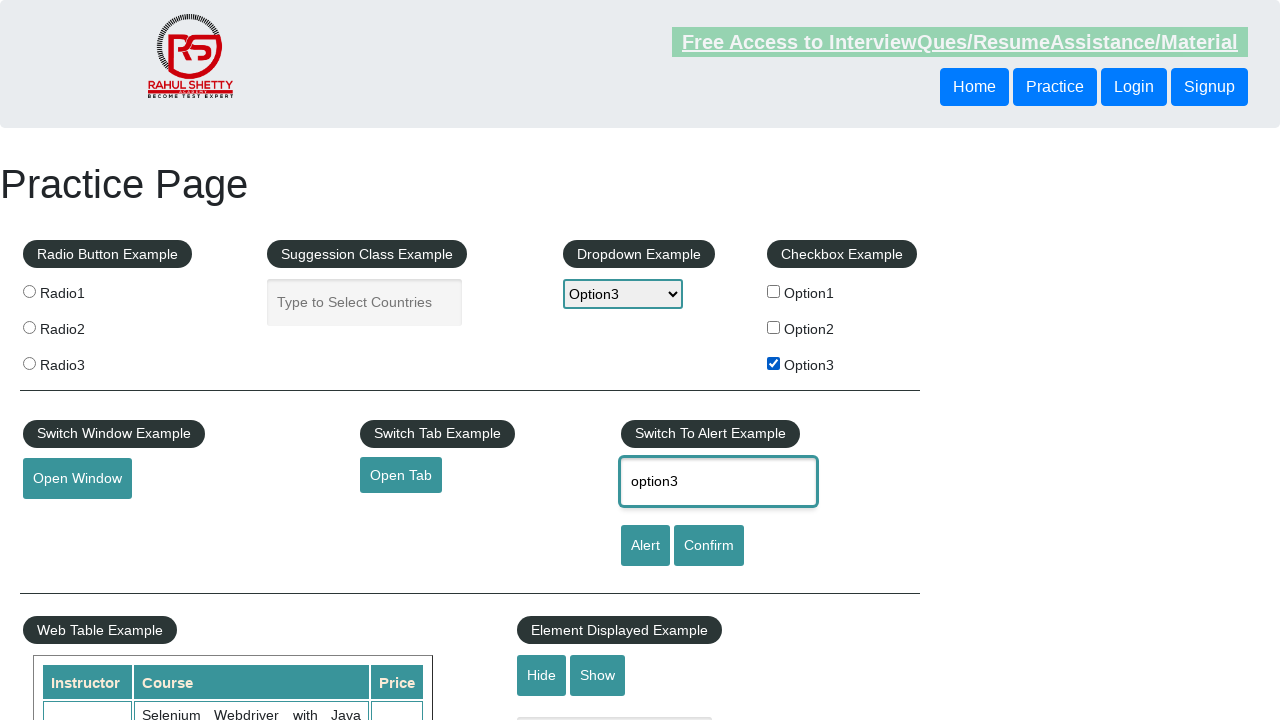

Clicked alert button, triggering alert with value 'option3' at (645, 546) on #alertbtn
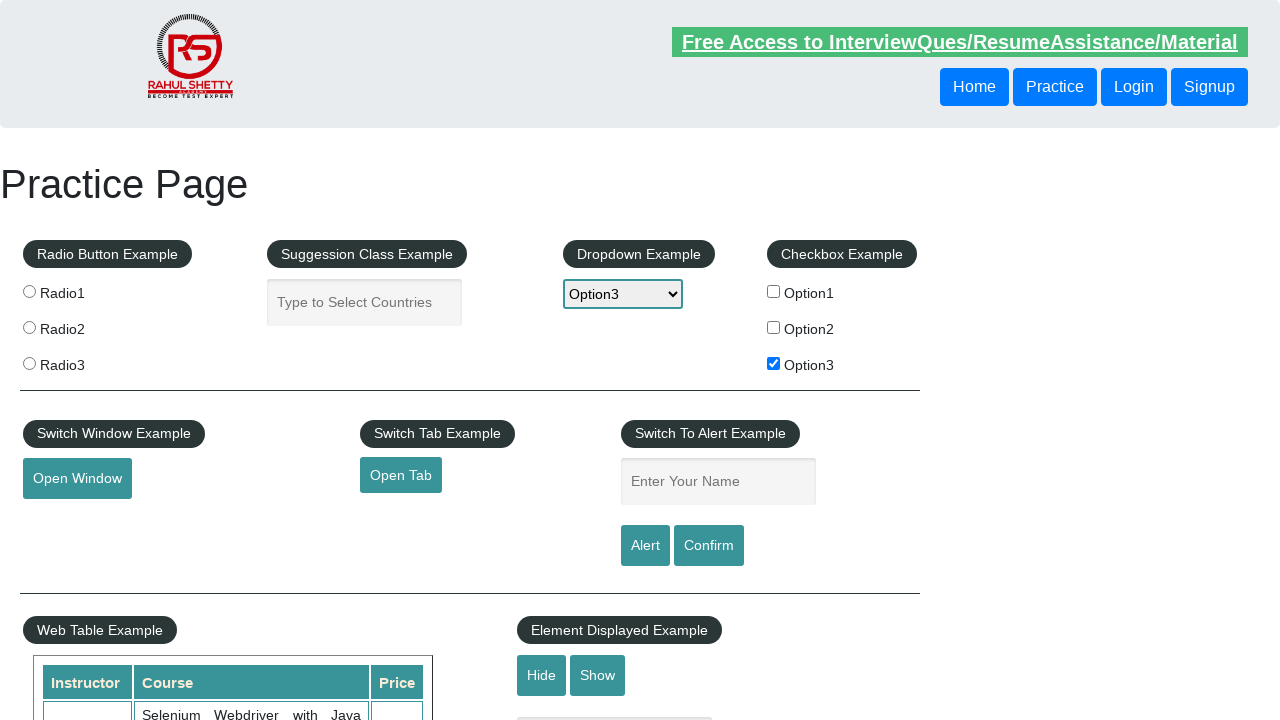

Waited 2 seconds for alert handling to complete
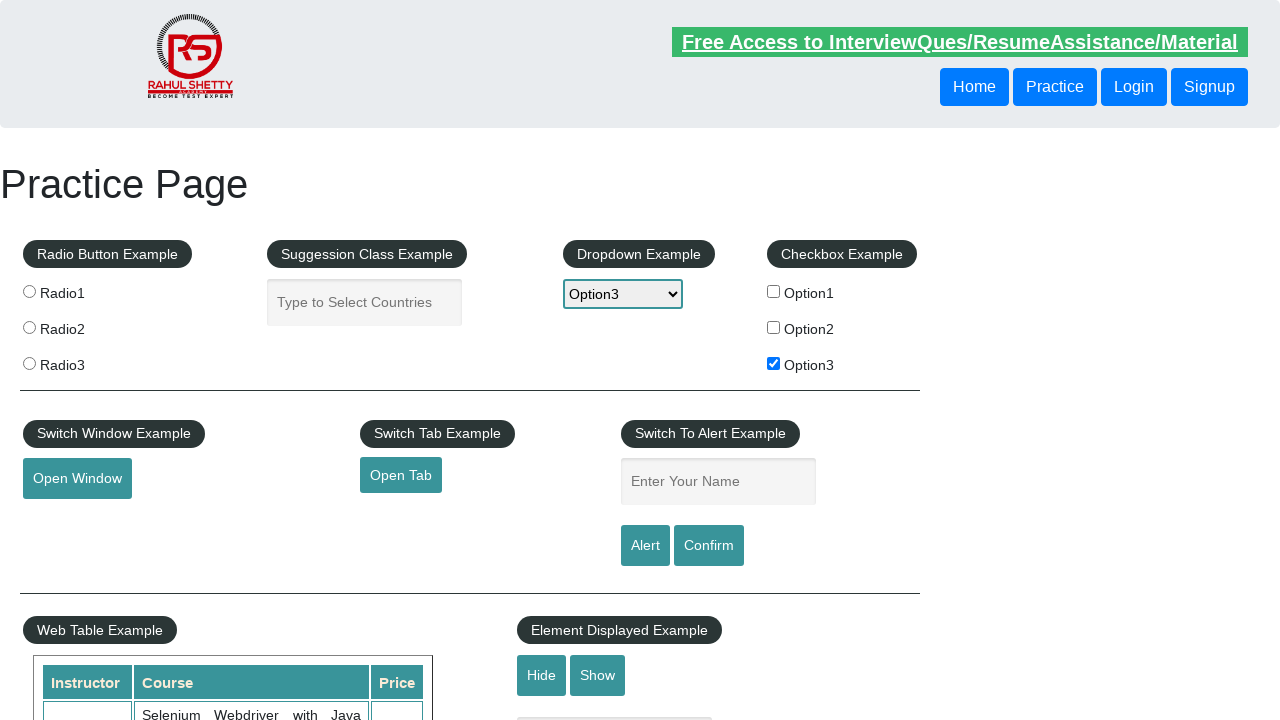

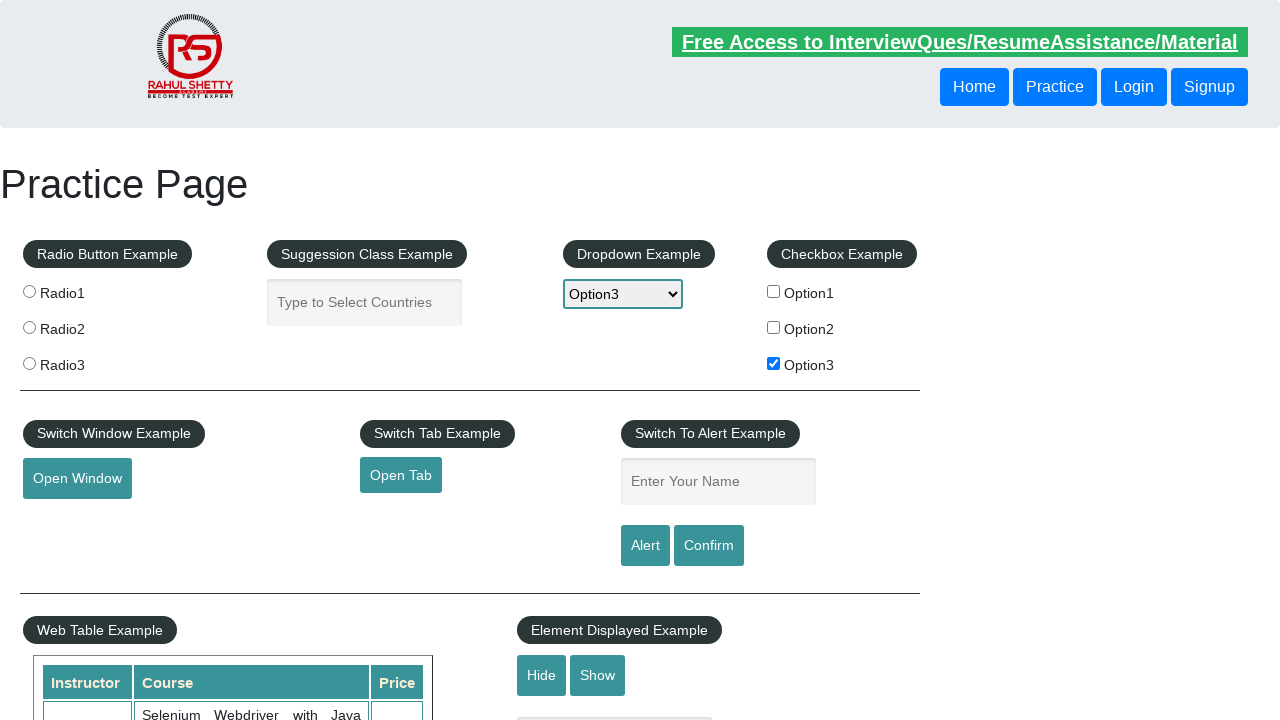